Tests dynamic loading functionality by clicking a link to navigate to the dynamic loading page, triggering the load action, and verifying that the dynamically loaded content appears

Starting URL: http://the-internet.herokuapp.com/dynamic_loading

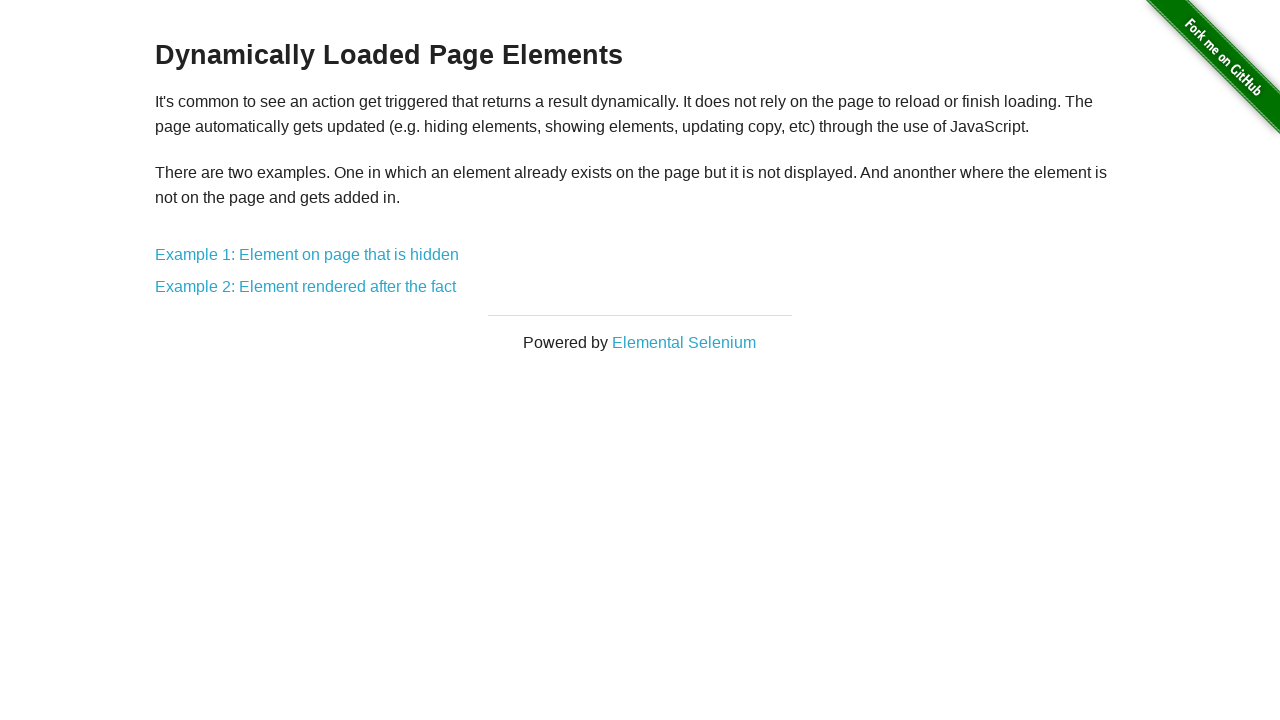

Clicked on the first example link to navigate to dynamic loading page at (307, 255) on .example a
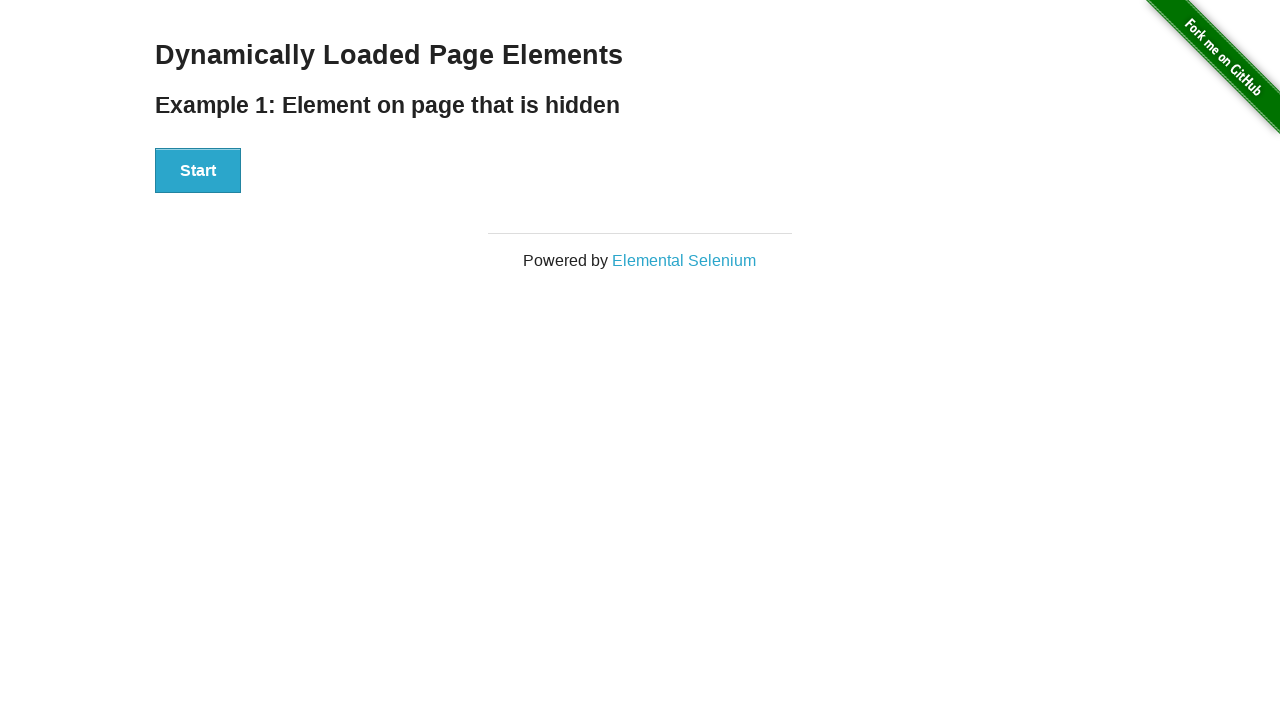

Clicked the Start button to trigger dynamic loading at (198, 171) on #start > button
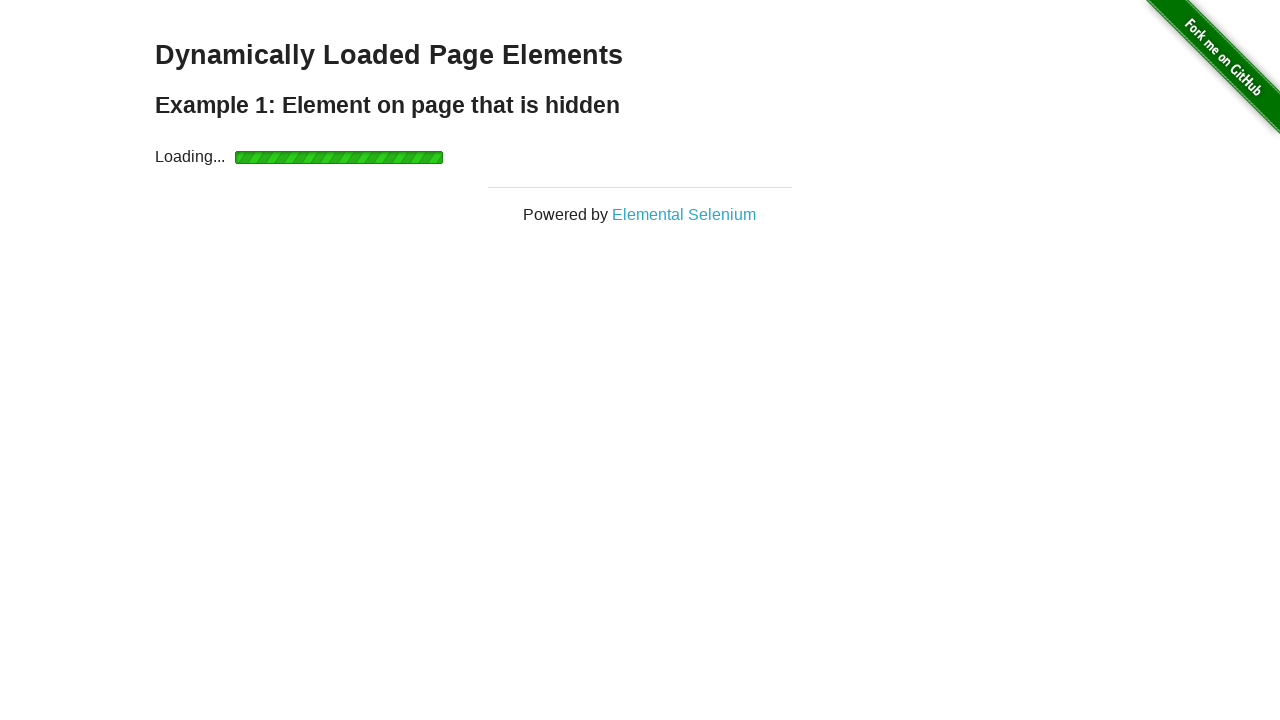

Waited for dynamically loaded content to appear
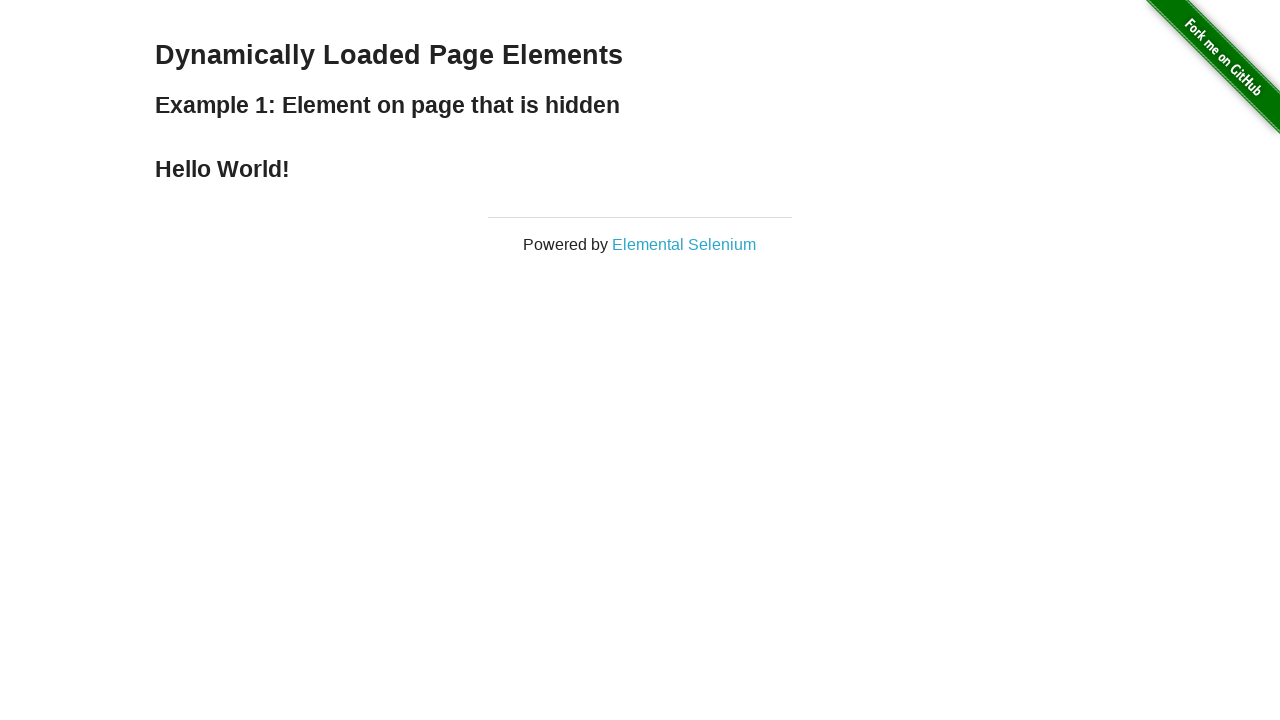

Verified that dynamically loaded text equals 'Hello World!'
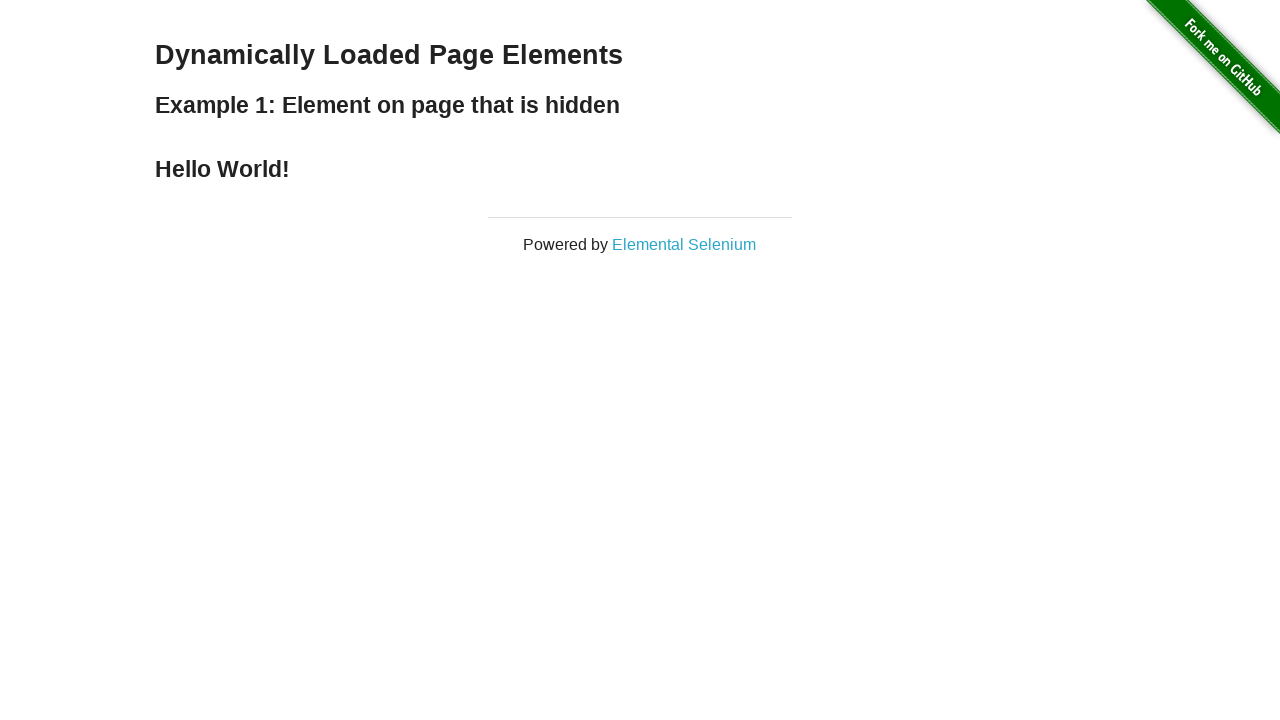

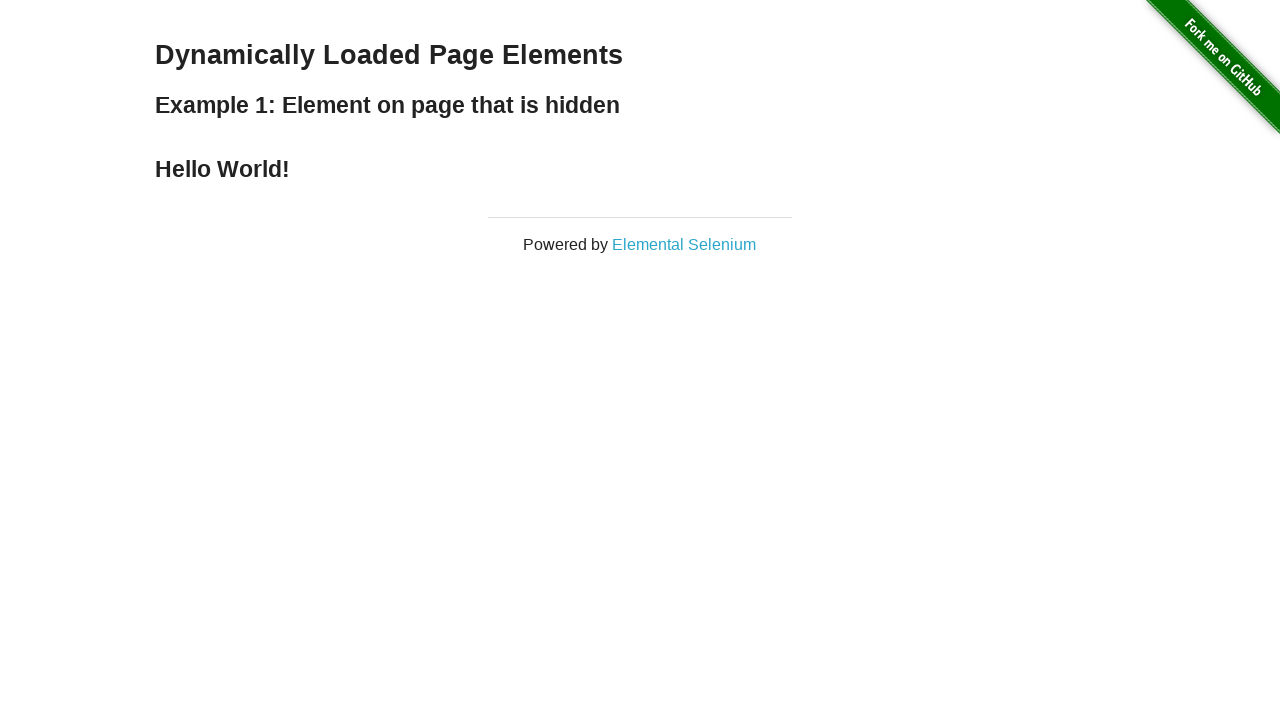